Tests a comprehensive form by filling various input types including text fields, radio buttons, dropdowns, file upload, and file download, then submits and verifies success message

Starting URL: https://seleniumui.moderntester.pl/form.php

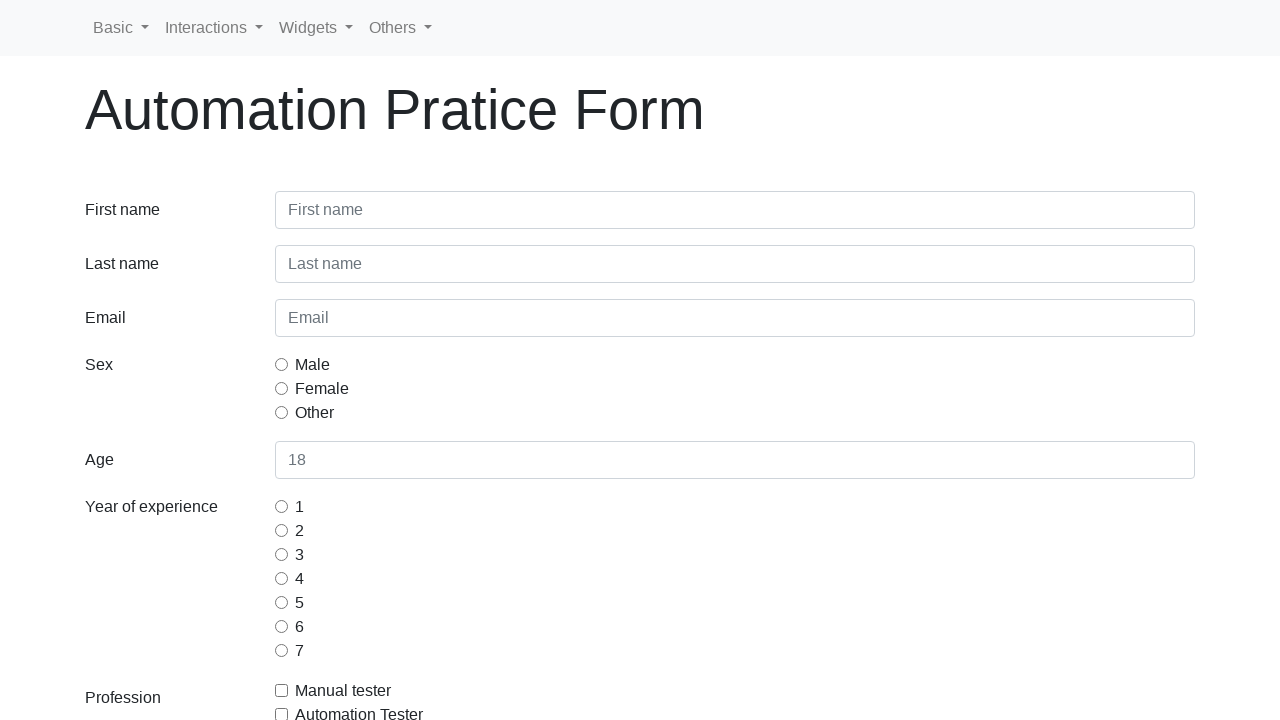

Filled first name field with 'Adrian' on #inputFirstName3
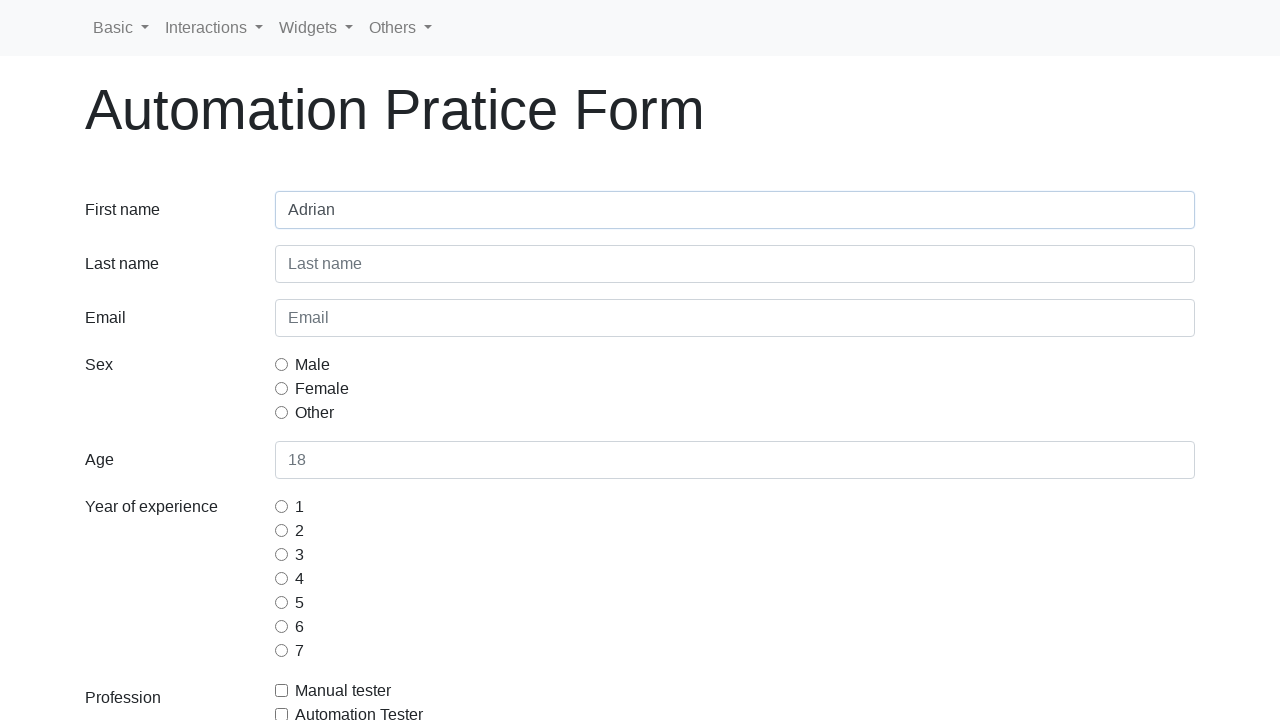

Filled last name field with 'Pawlak' on #inputLastName3
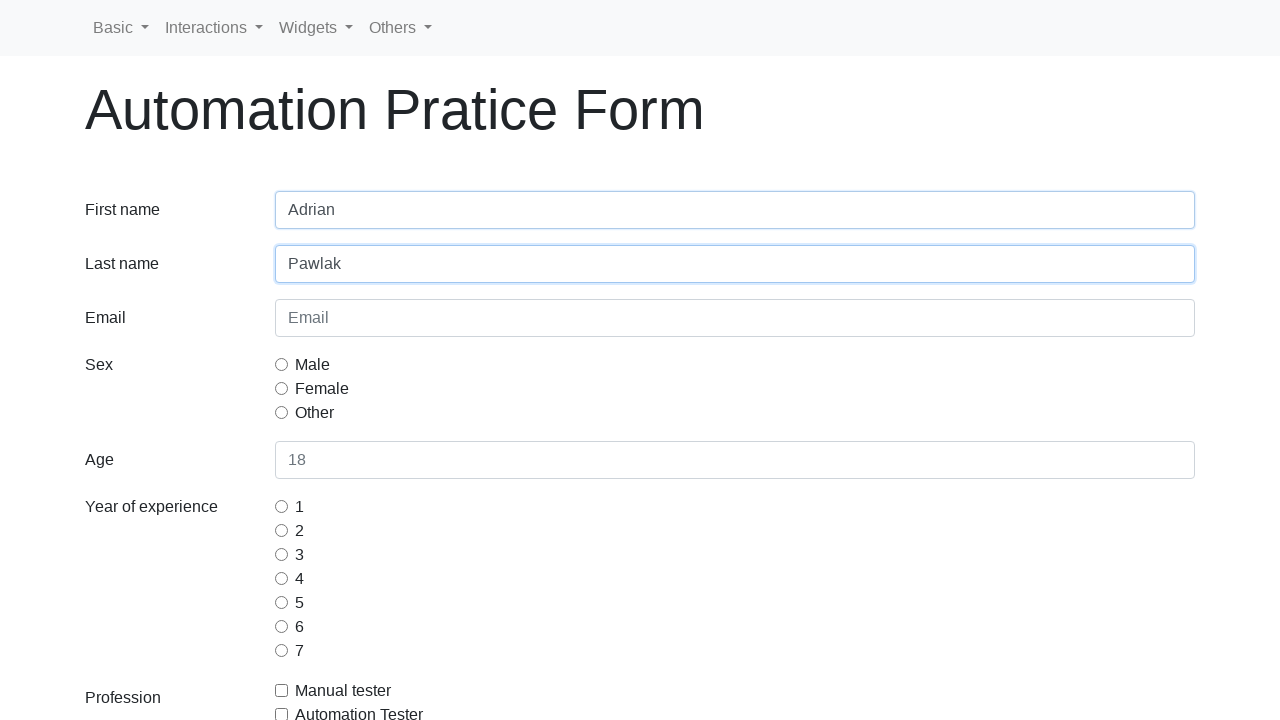

Filled email field with 'testuser247@example.com' on #inputEmail3
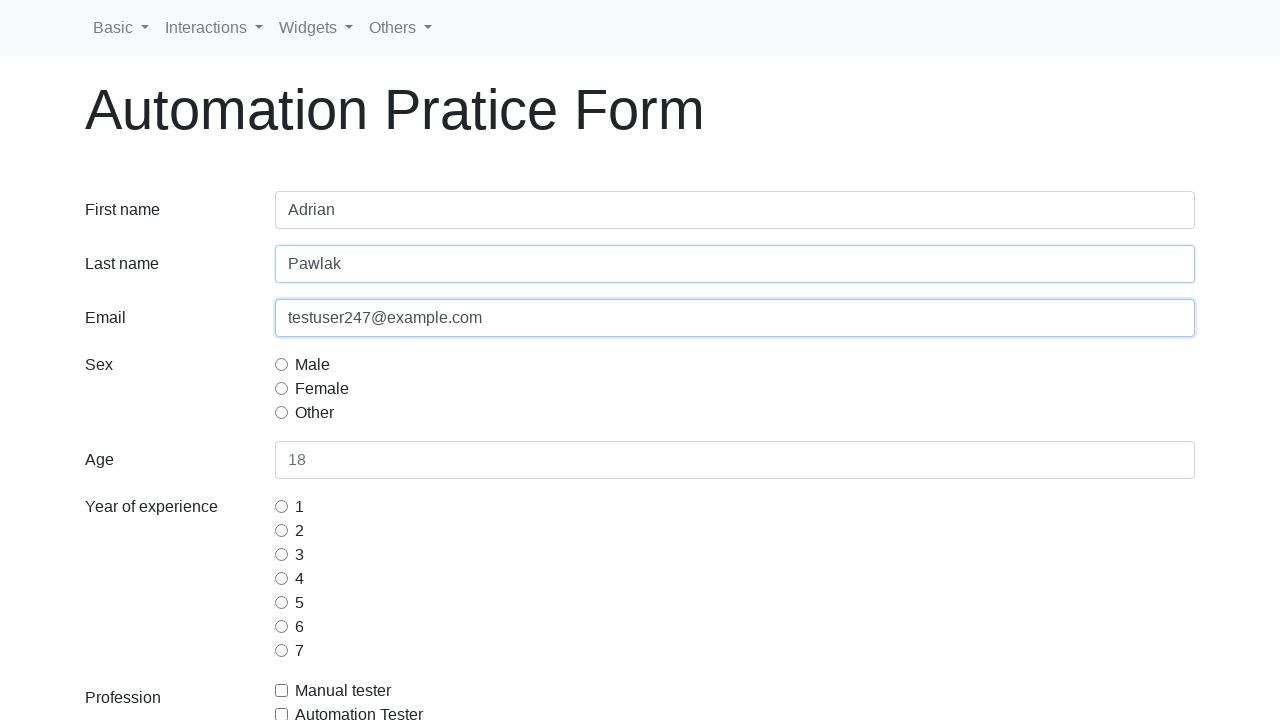

Selected random sex radio button (index 0) at (282, 364) on .form-check [name='gridRadiosSex'] >> nth=0
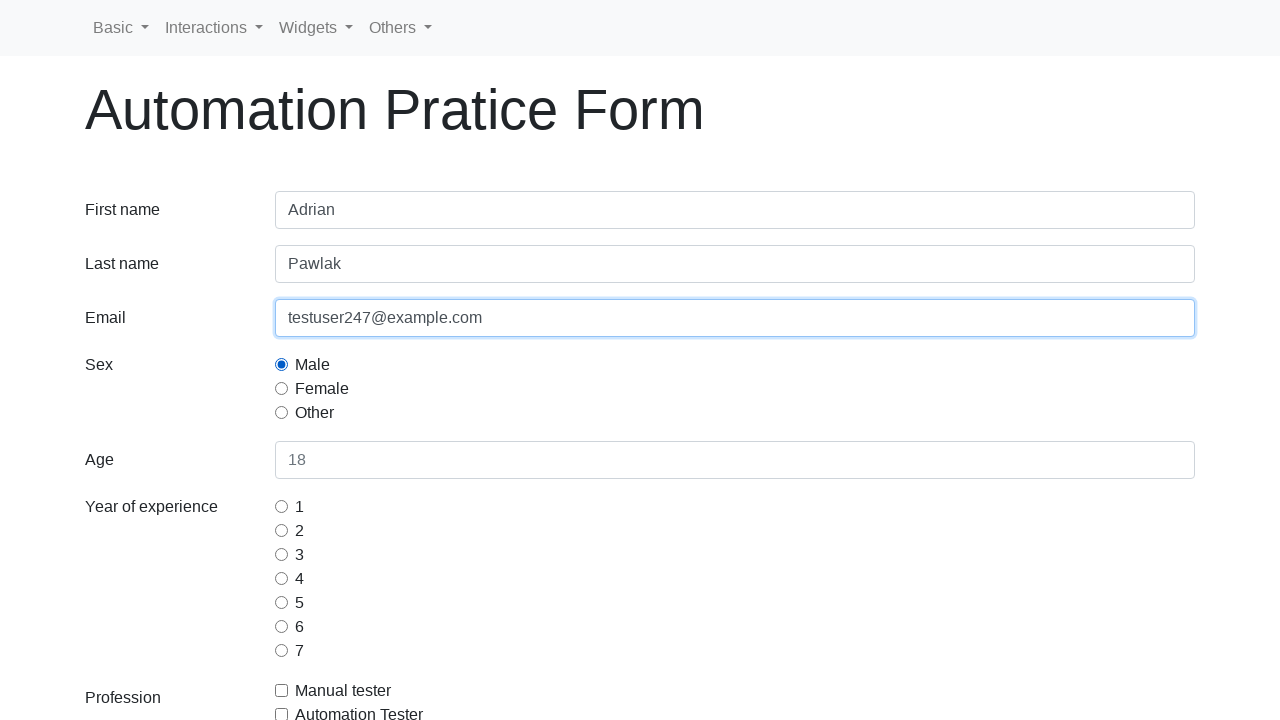

Filled age field with '30' on #inputAge3
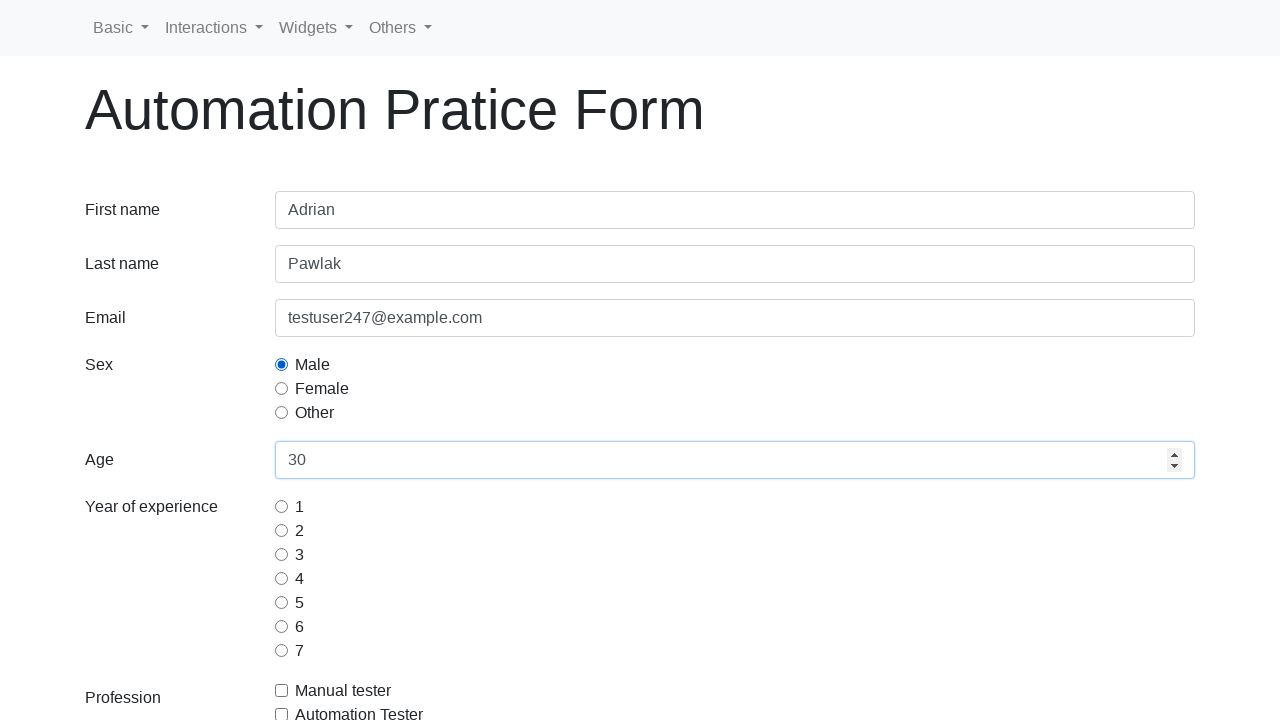

Selected random years of experience radio button (index 4) at (282, 602) on .form-check [name='gridRadiosExperience'] >> nth=4
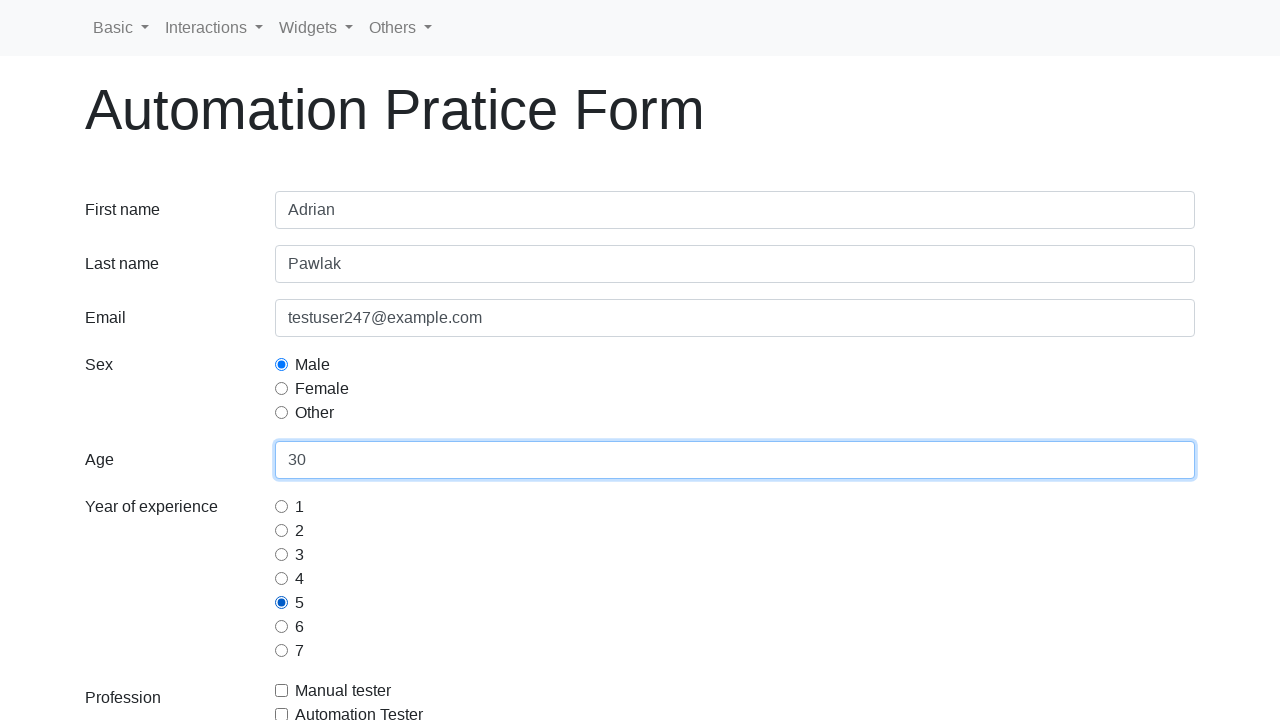

Checked Automation Tester profession checkbox at (282, 714) on #gridCheckAutomationTester
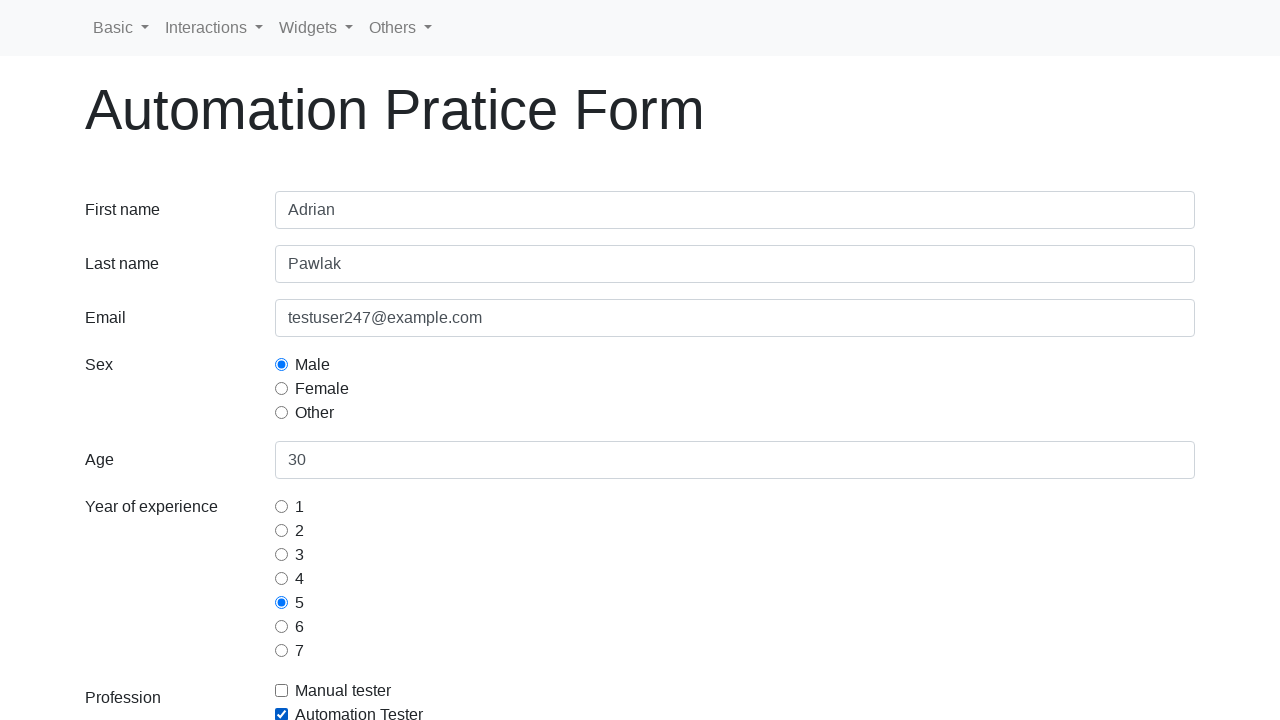

Selected random continent from dropdown (index 2) on #selectContinents
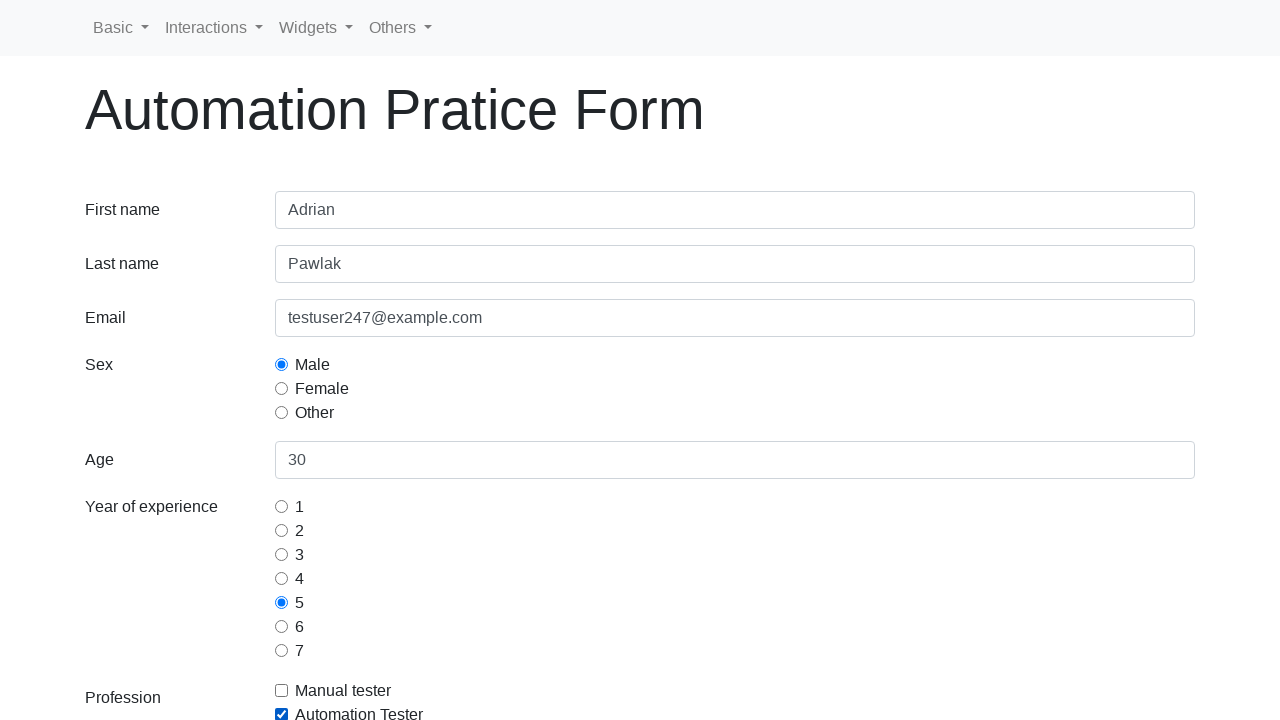

Selected 'switch-commands' from selenium commands at (735, 360) on .custom-select [value='switch-commands']
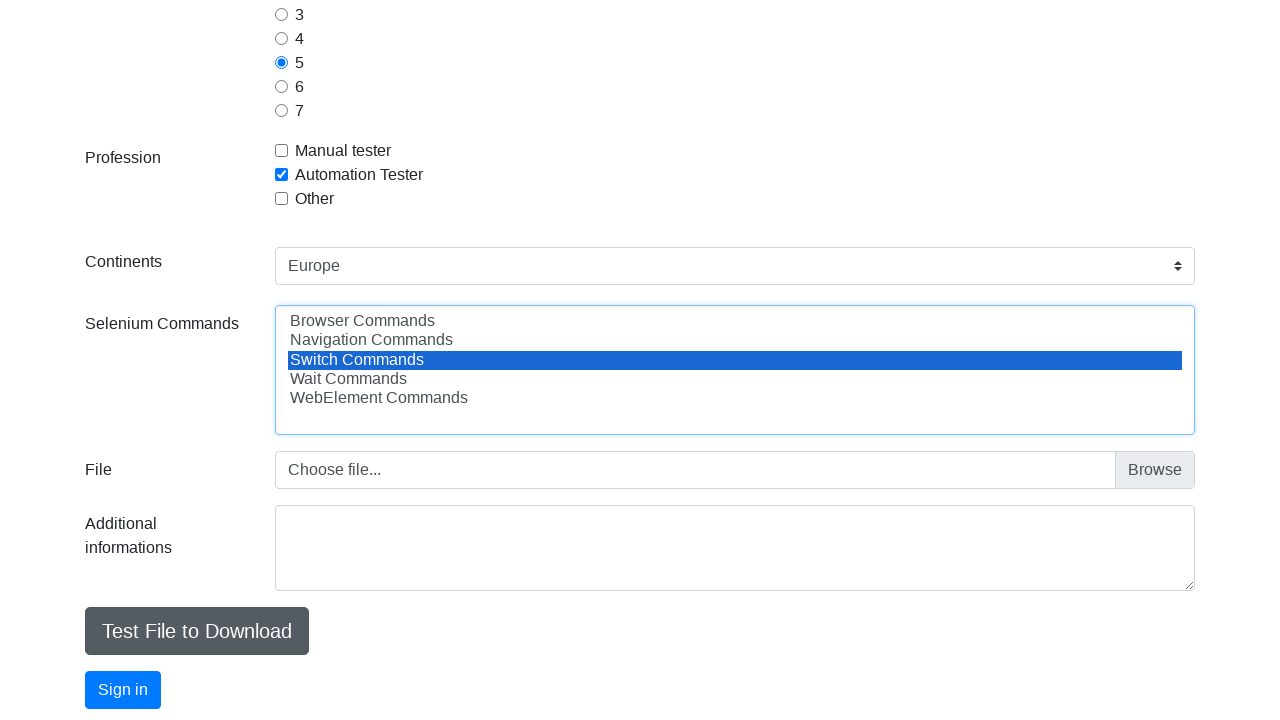

Selected 'wait-commands' from selenium commands at (735, 379) on .custom-select [value='wait-commands']
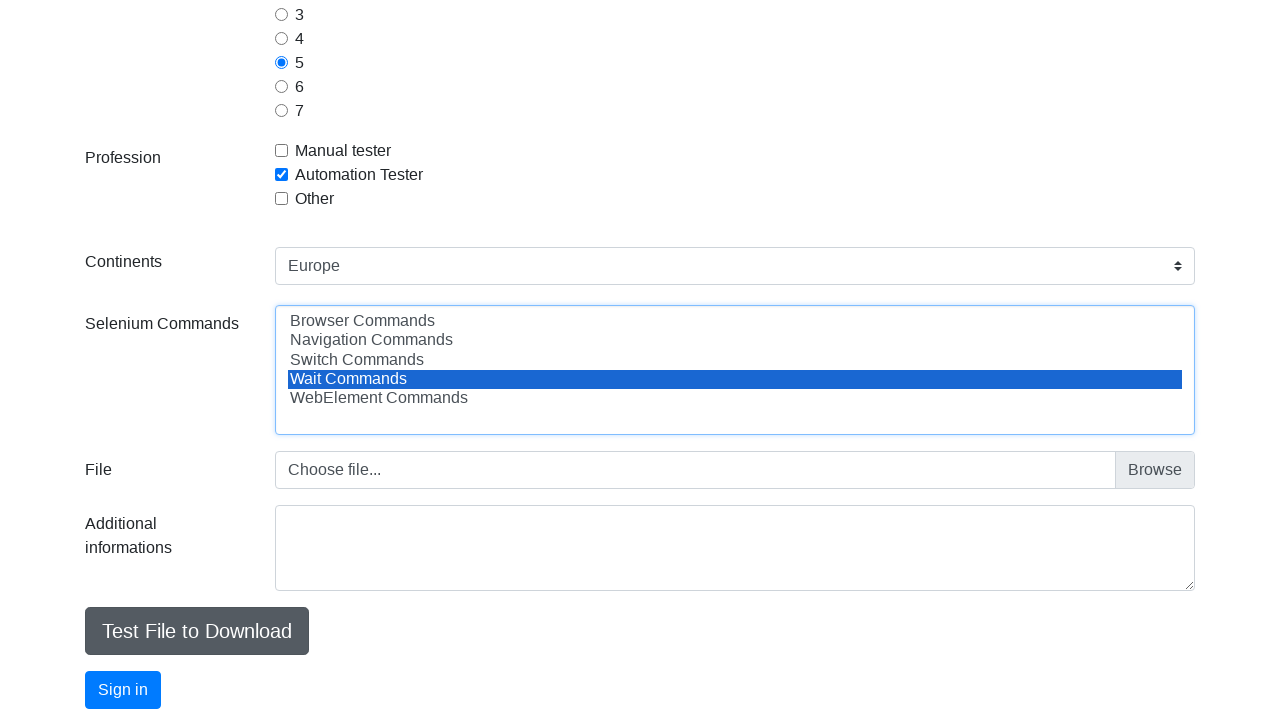

Attempted file upload with empty file array
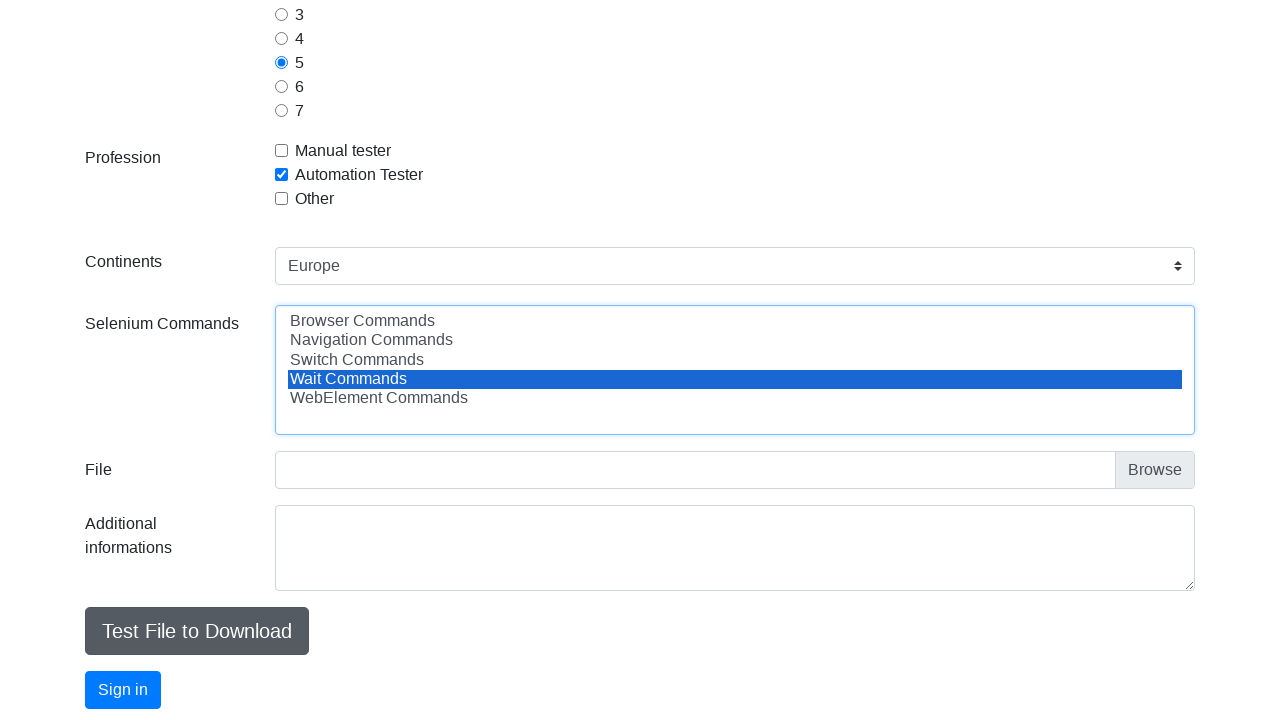

Clicked 'Test File to Download' button at (197, 631) on text=Test File to Download
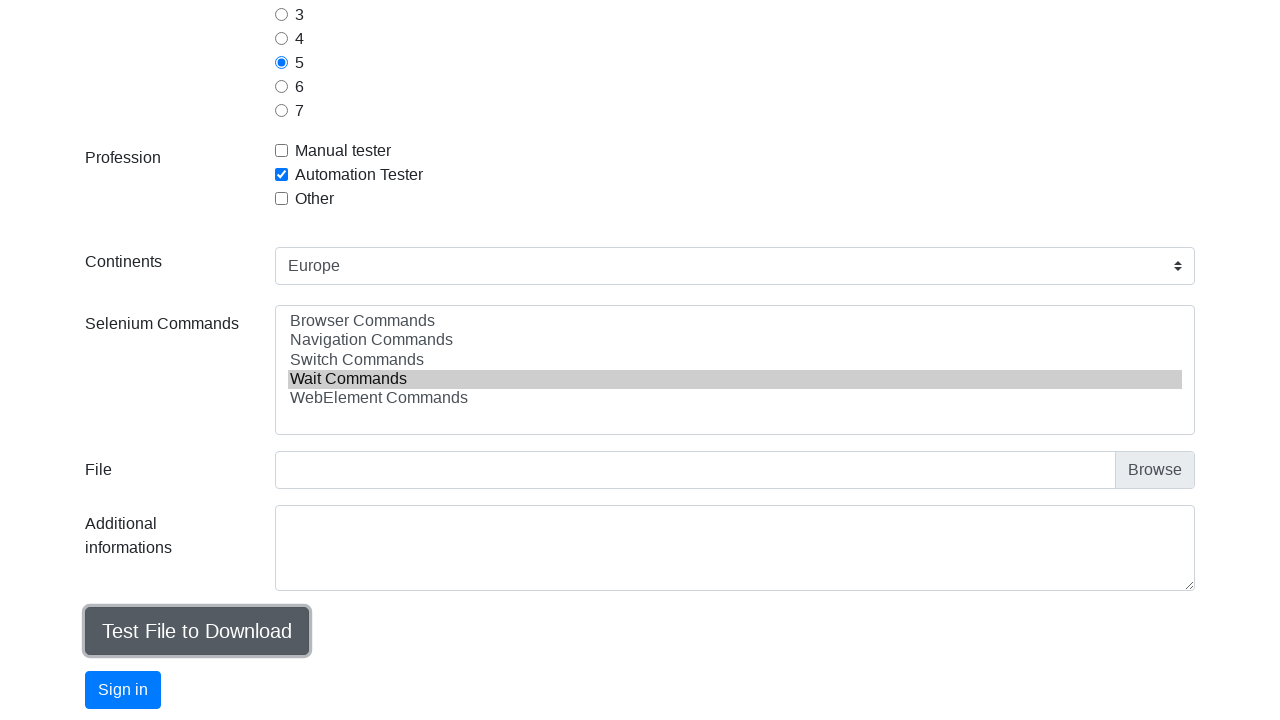

Clicked form submit button at (123, 690) on button[type=submit]
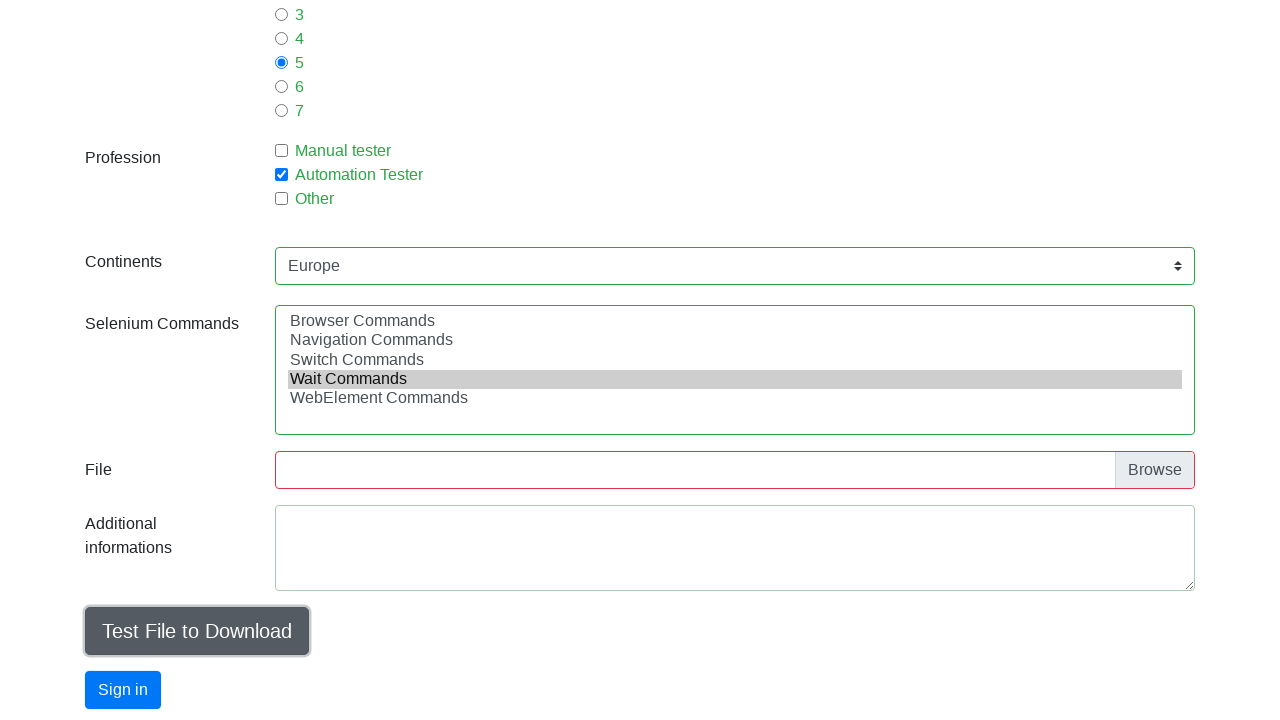

Form validation message appeared
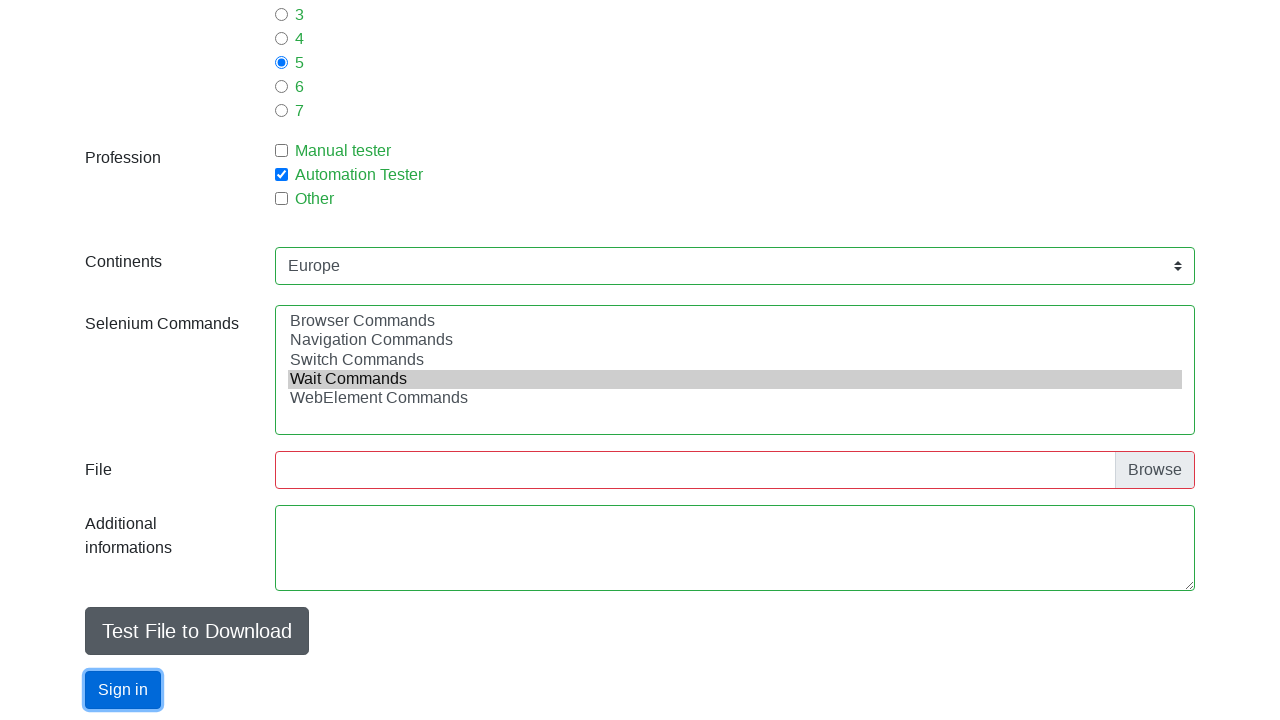

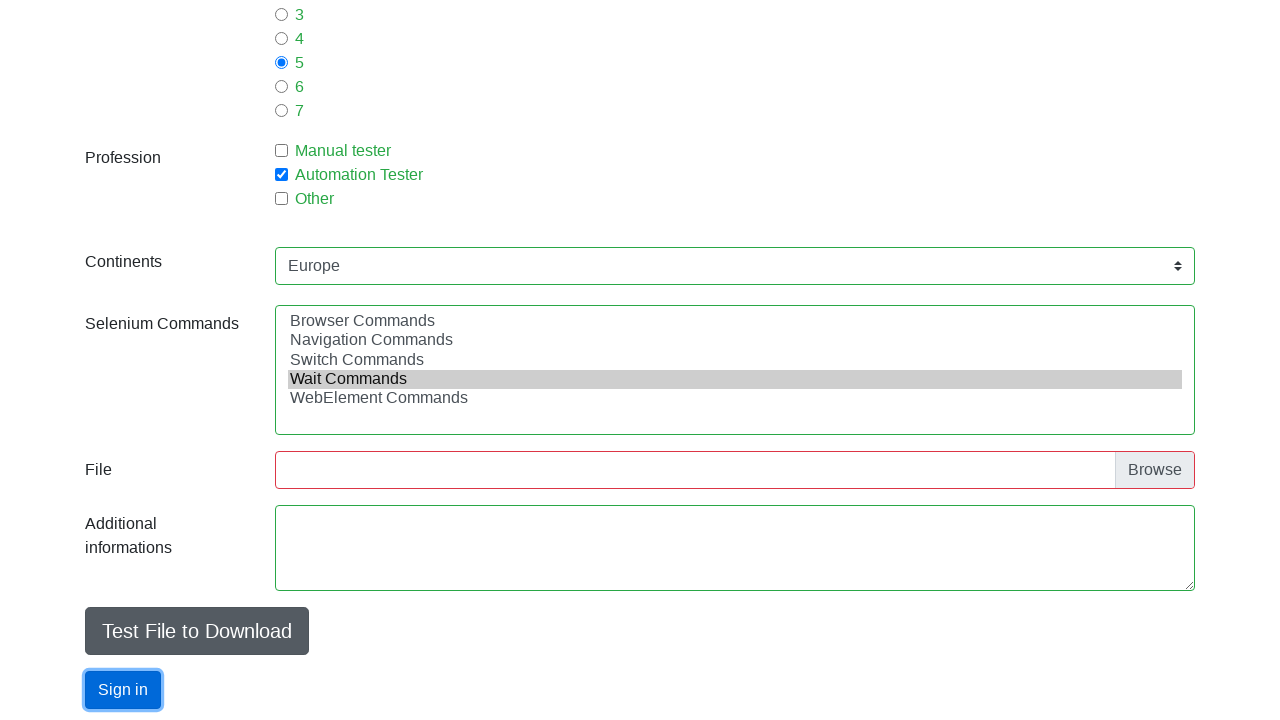